Tests the add-to-cart functionality on a demo e-commerce site by clicking the add to cart button for an iPhone 12 product and verifying the cart pane appears with the product.

Starting URL: https://bstackdemo.com/

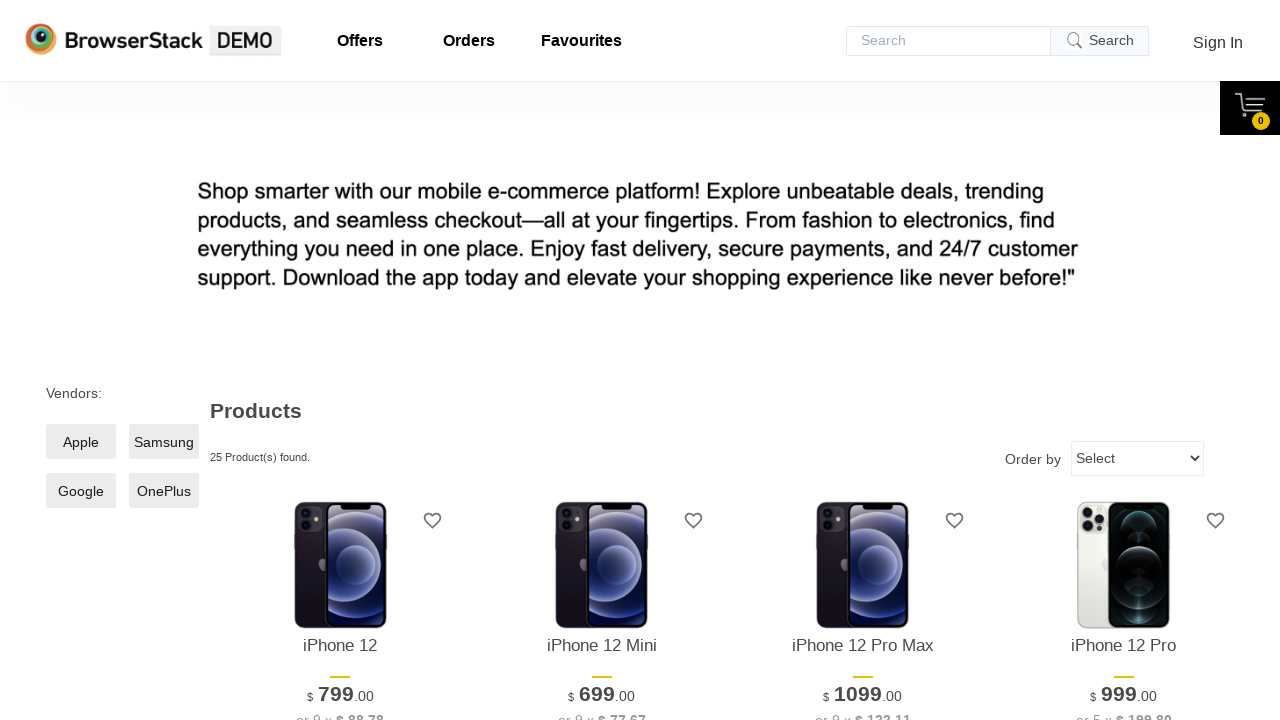

Waited for page to load and verified title contains 'StackDemo'
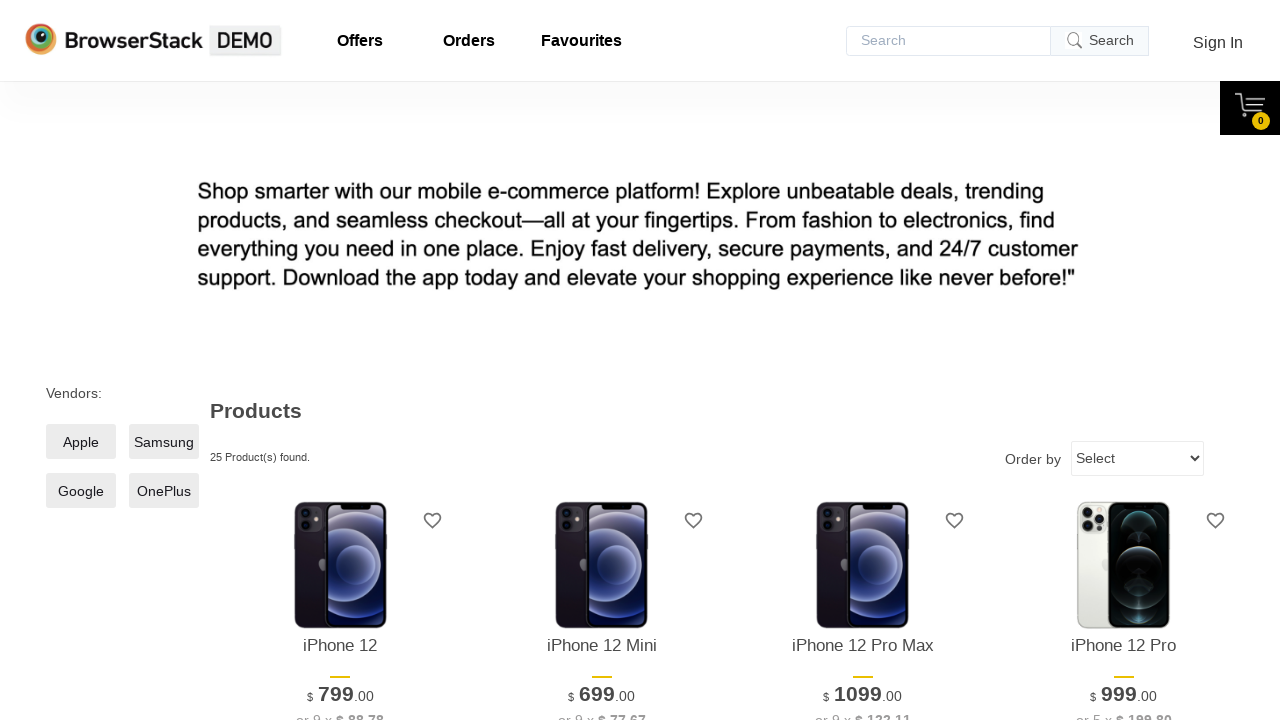

Waited for iPhone 12 product item to be visible
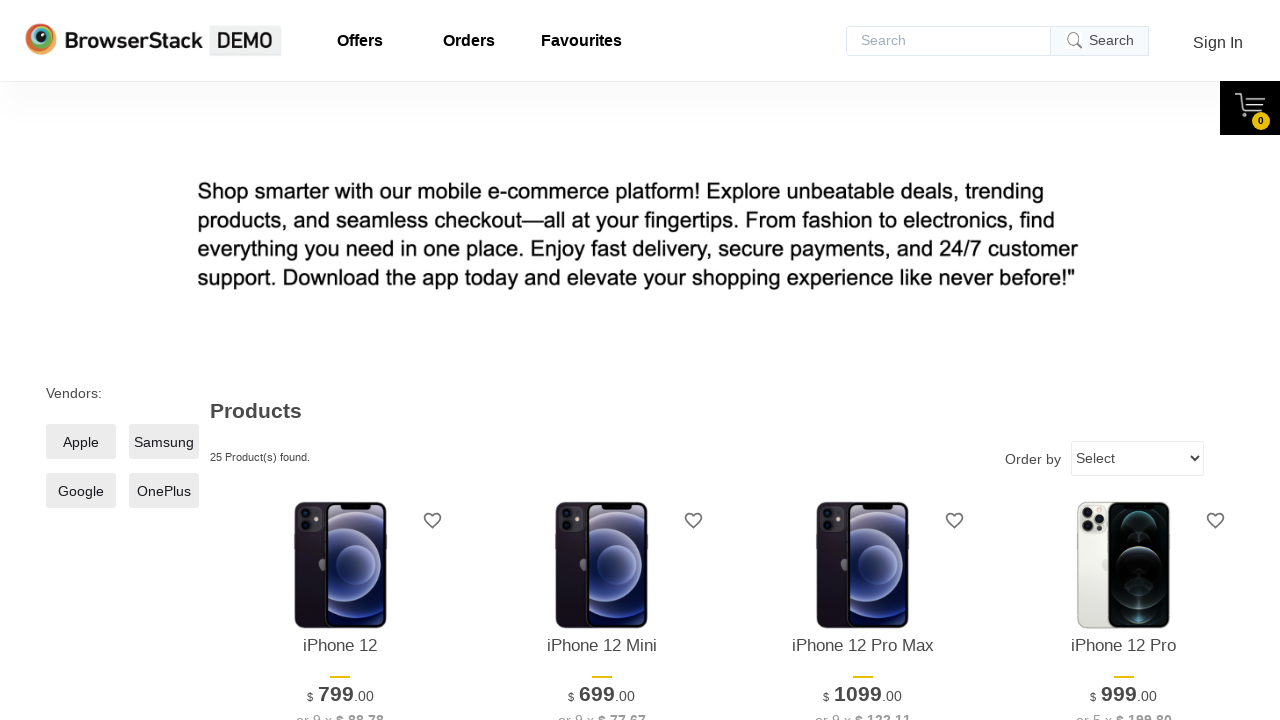

Clicked the 'Add to cart' button for iPhone 12 product at (340, 361) on xpath=//*[@id="1"]/div[4]
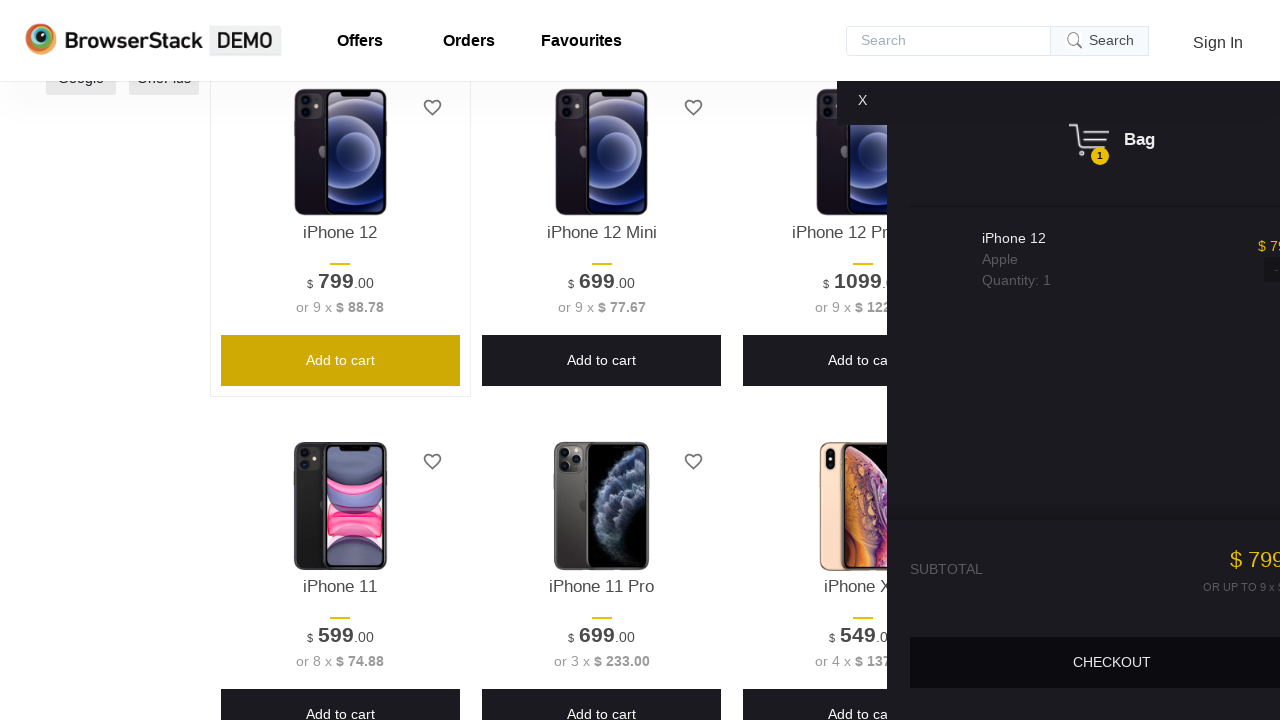

Waited for cart pane to become visible
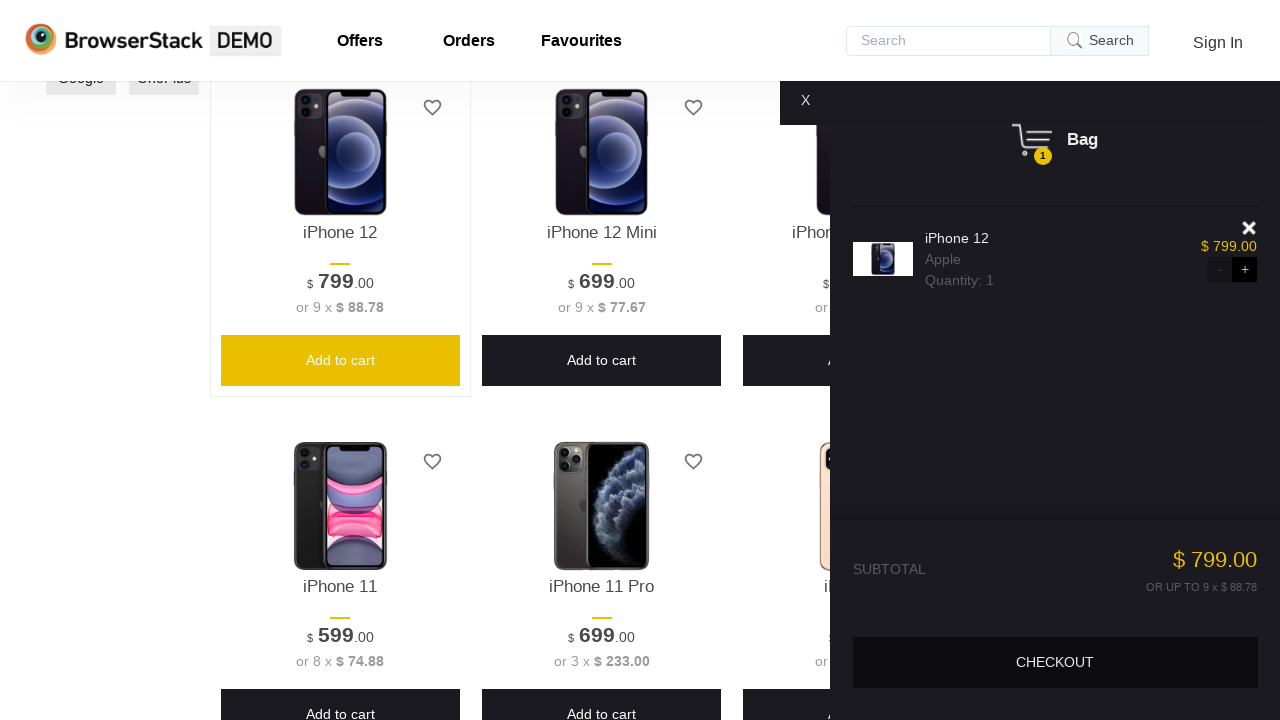

Verified product appears in cart
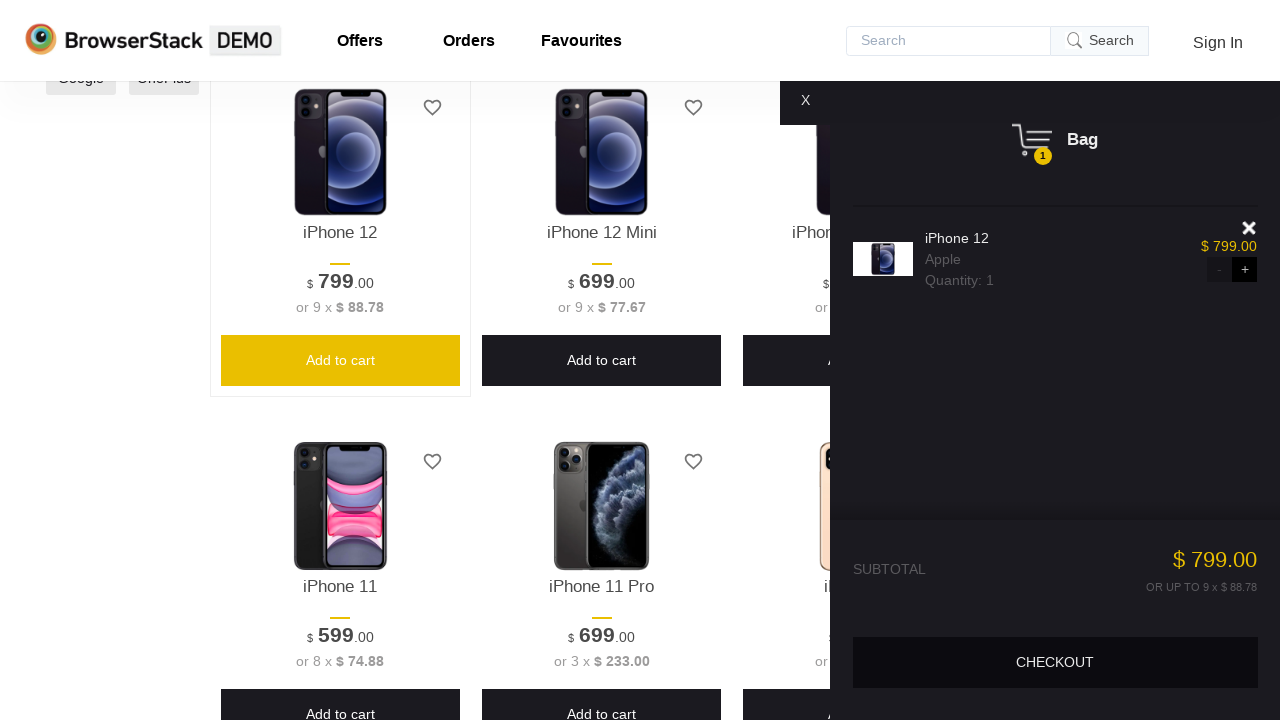

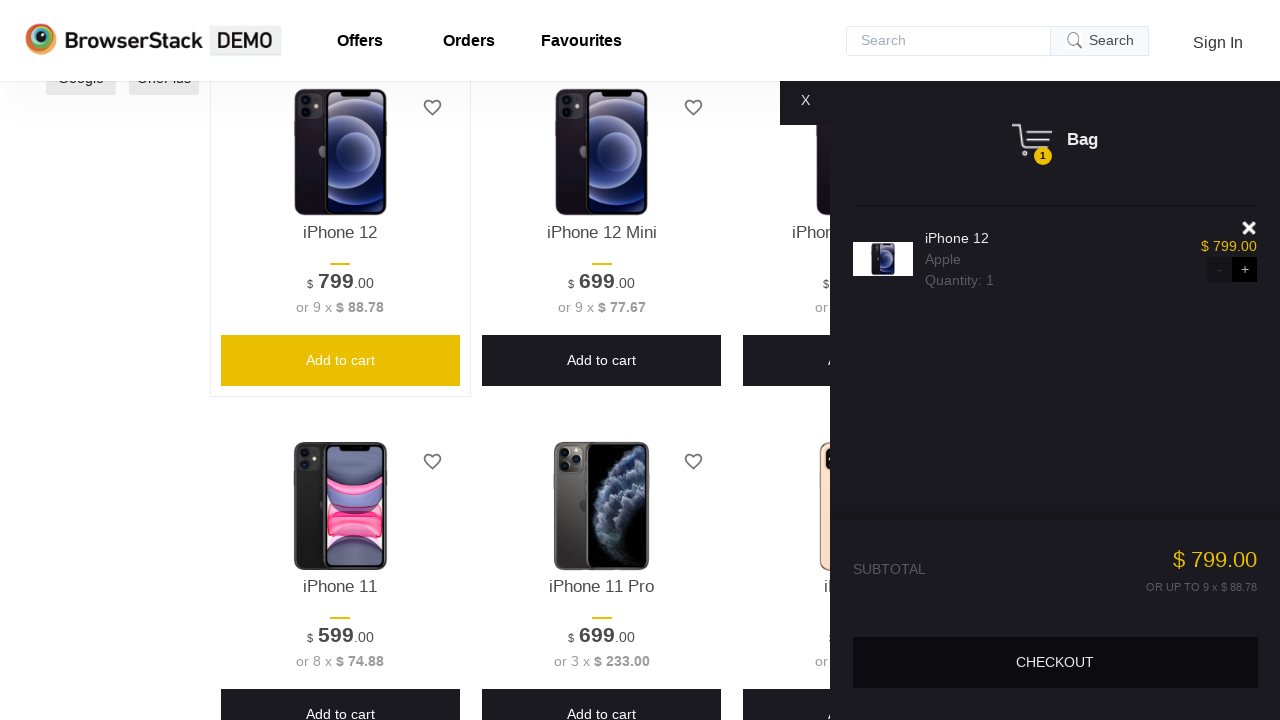